Tests a registration form by filling in required fields in the first block and submitting, then verifies the success message is displayed.

Starting URL: http://suninjuly.github.io/registration1.html

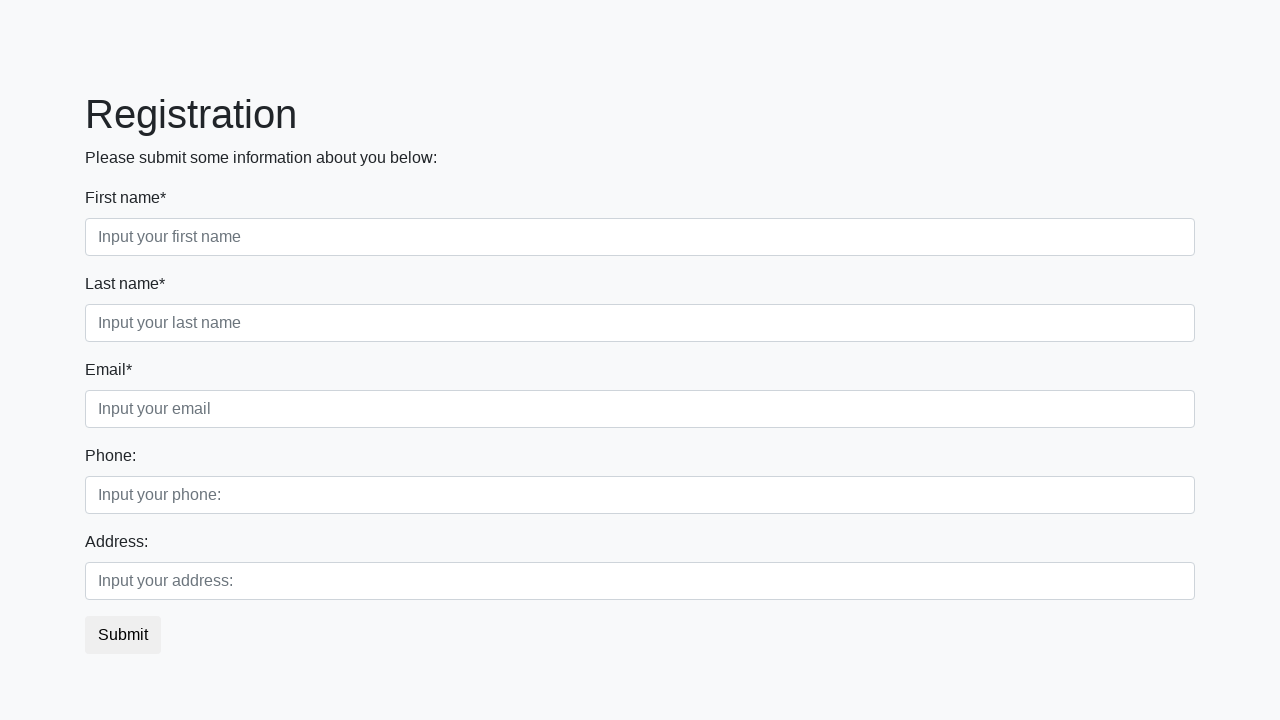

Located all required input fields in the first block
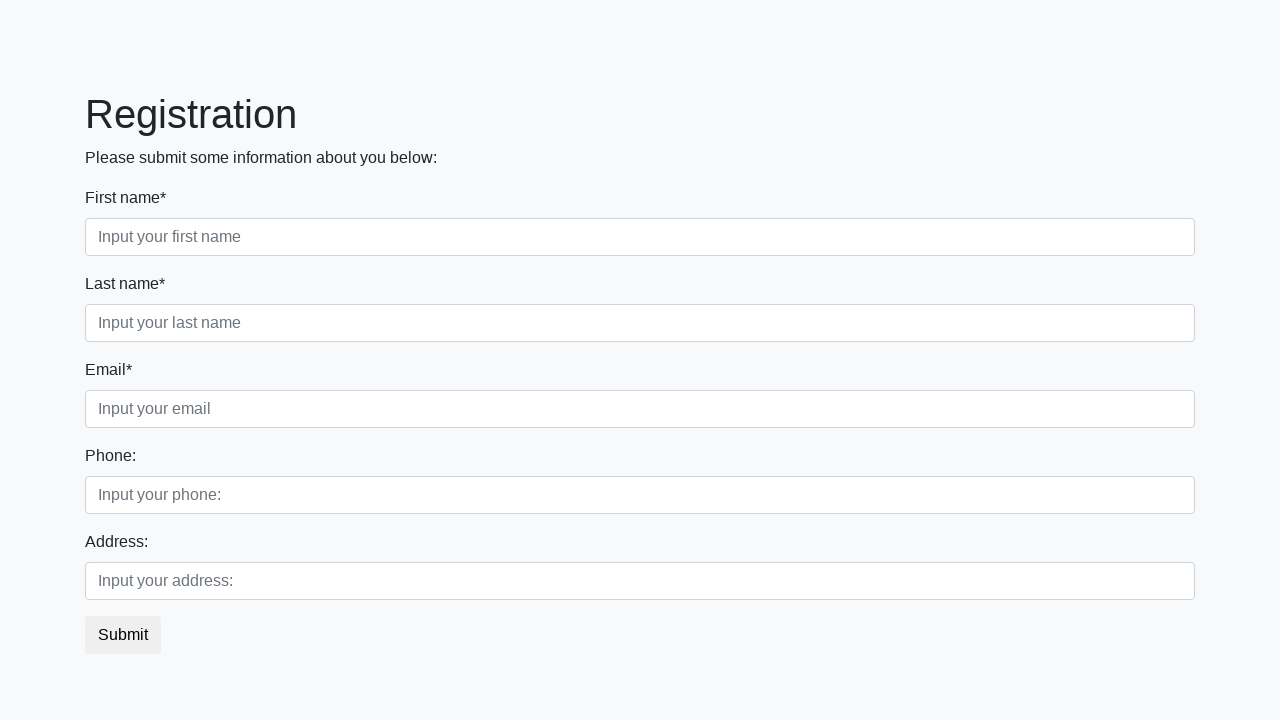

Filled input field 1 with 'TestValue1' on div.first_block > div > input >> nth=0
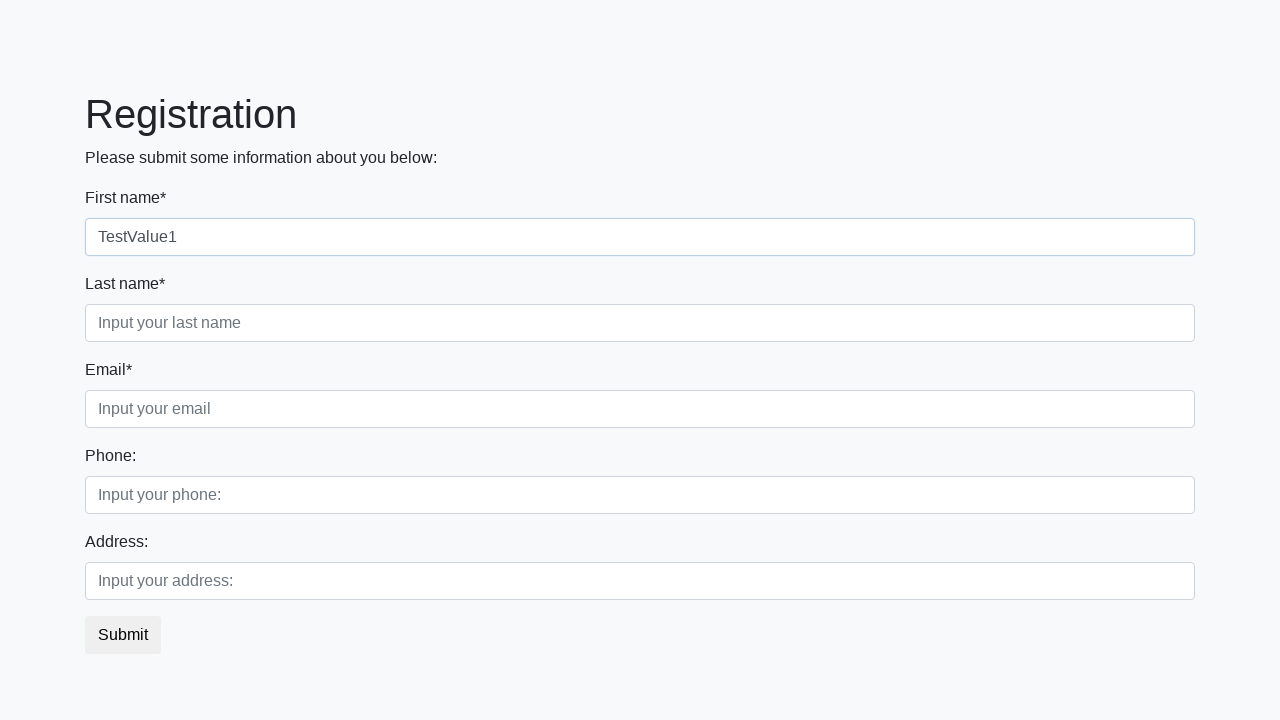

Filled input field 2 with 'TestValue2' on div.first_block > div > input >> nth=1
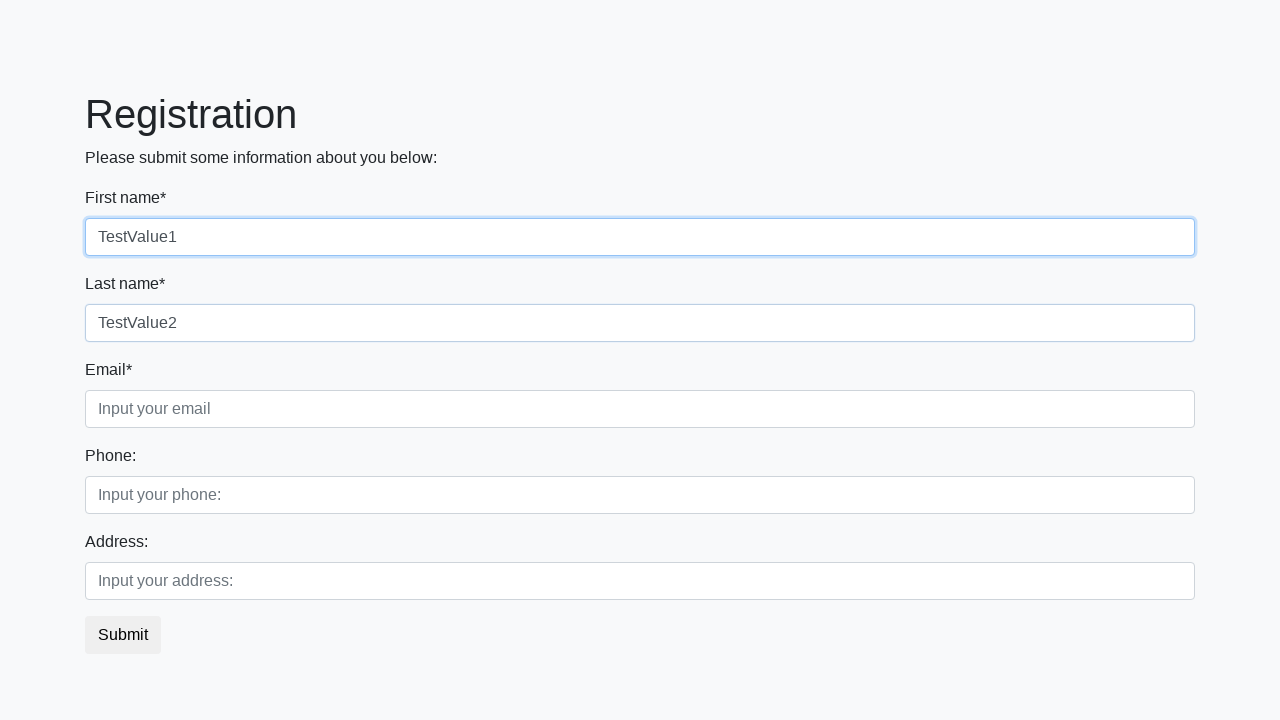

Filled input field 3 with 'TestValue3' on div.first_block > div > input >> nth=2
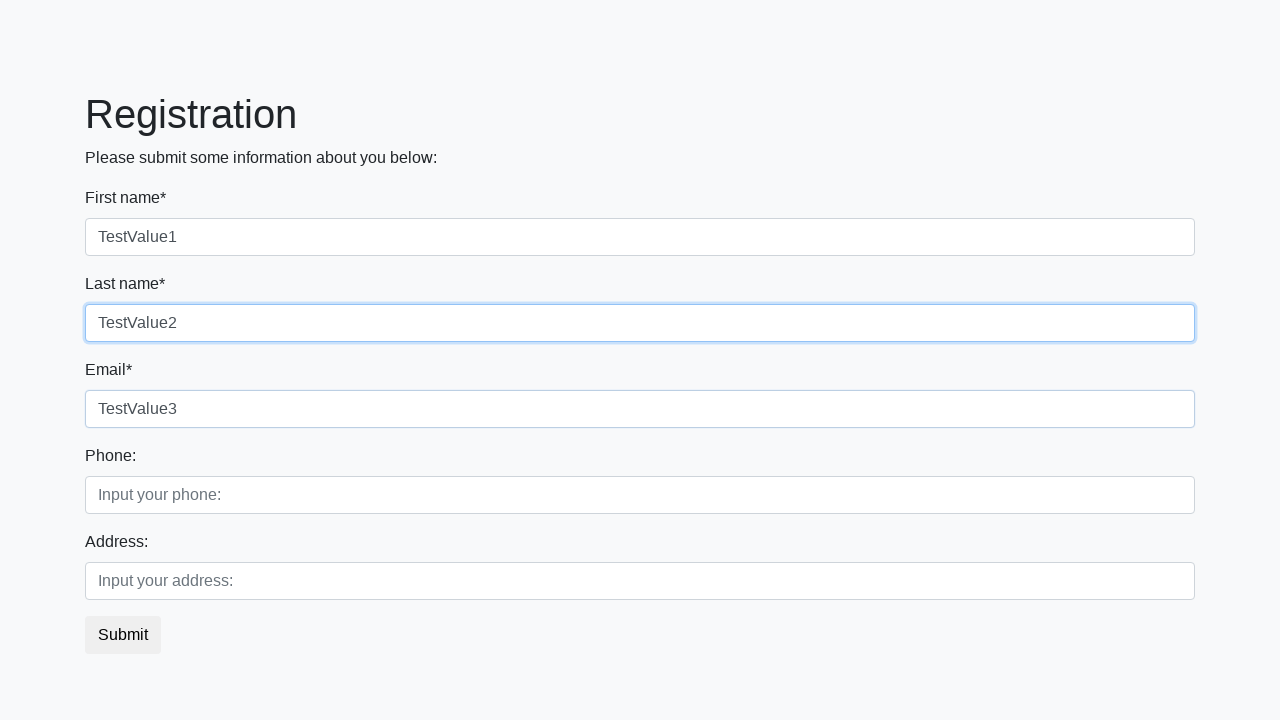

Clicked the submit button at (123, 635) on button.btn
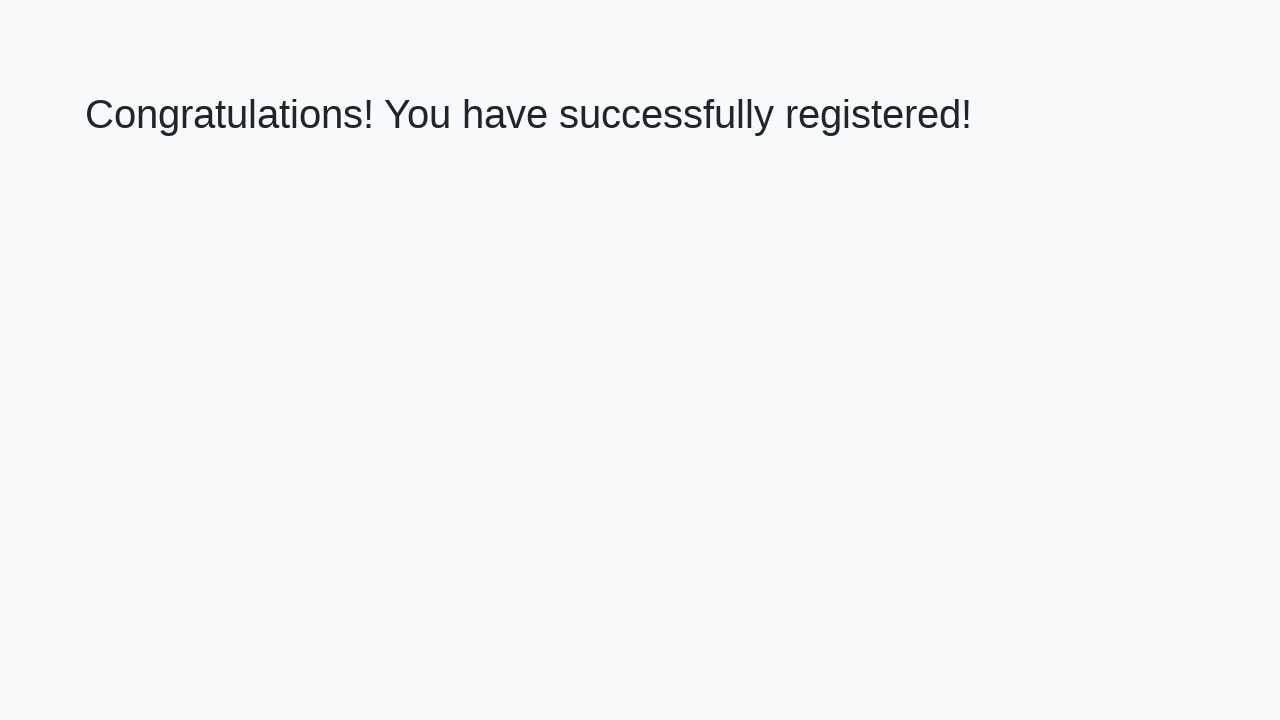

Success message heading loaded
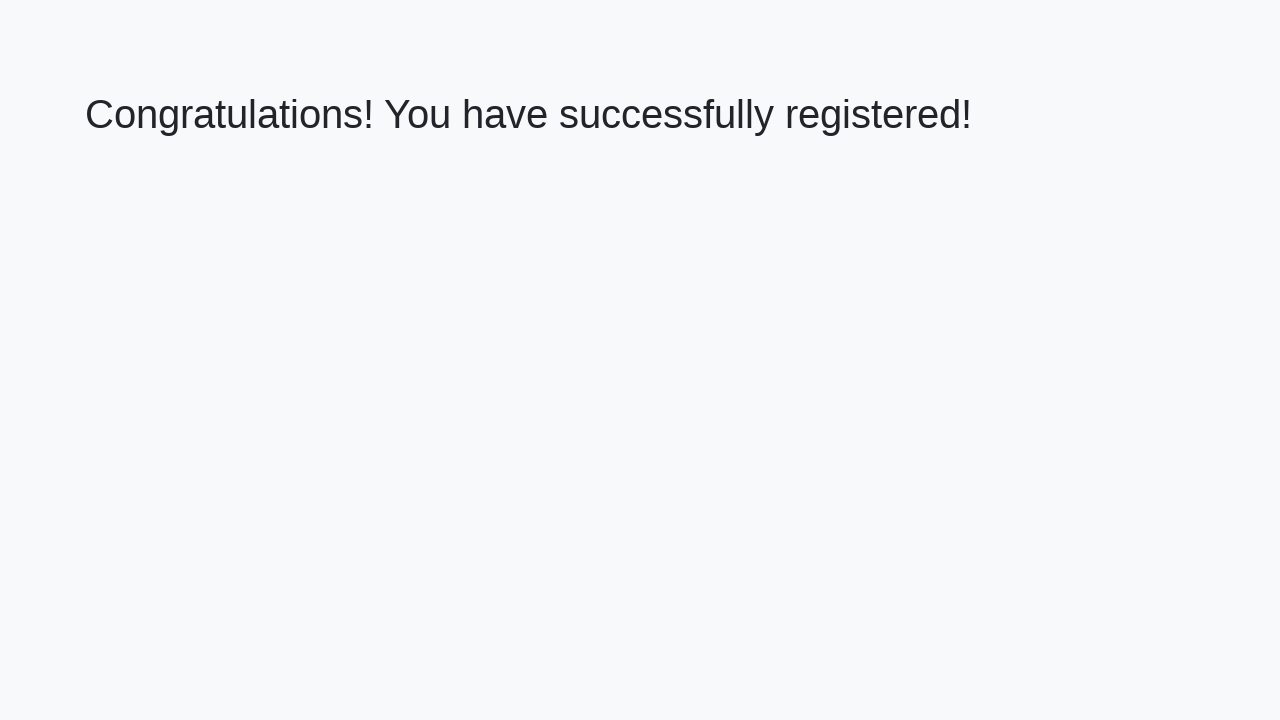

Retrieved success message text: 'Congratulations! You have successfully registered!'
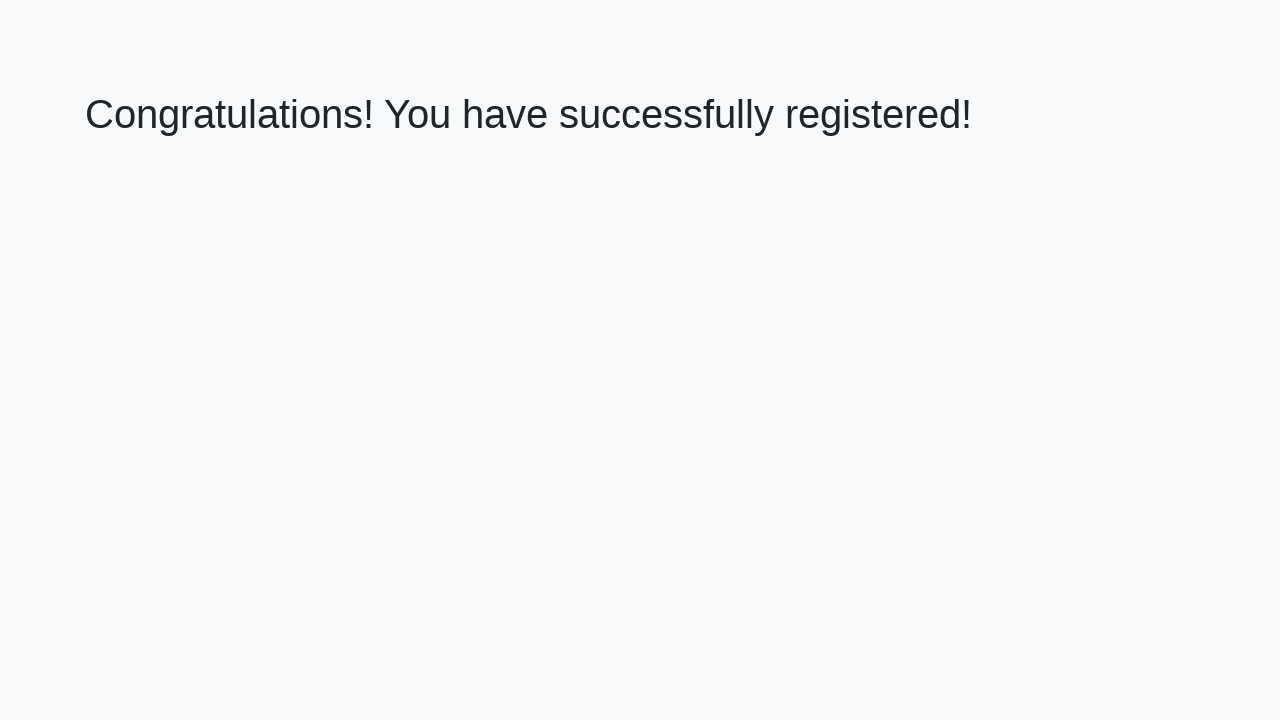

Verified success message matches expected text
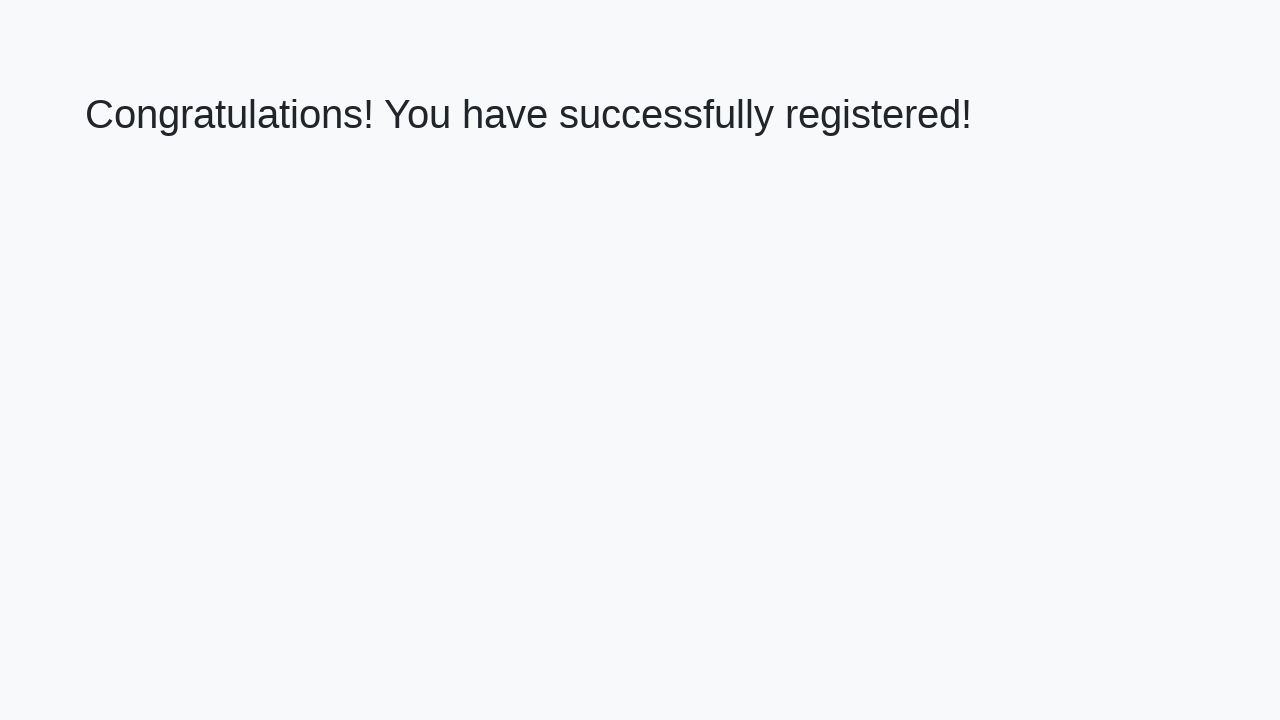

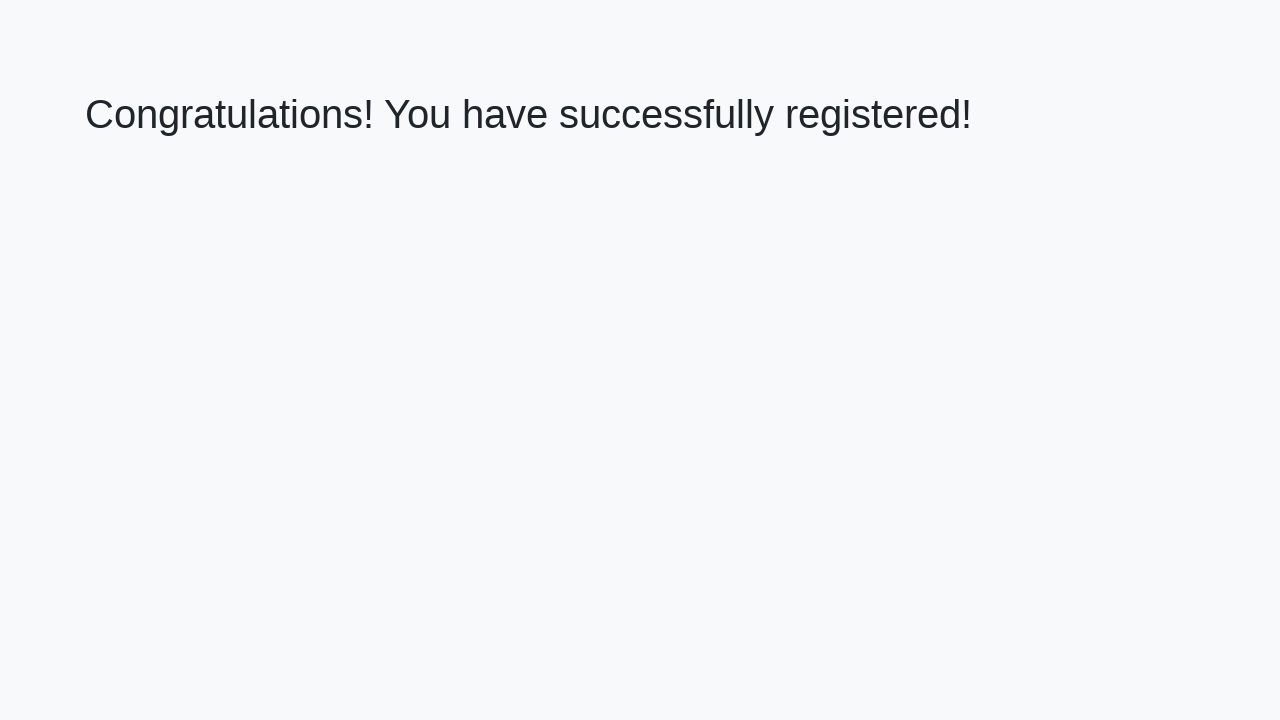